Tests login with invalid username and verifies the appropriate error message is displayed

Starting URL: http://the-internet.herokuapp.com/login

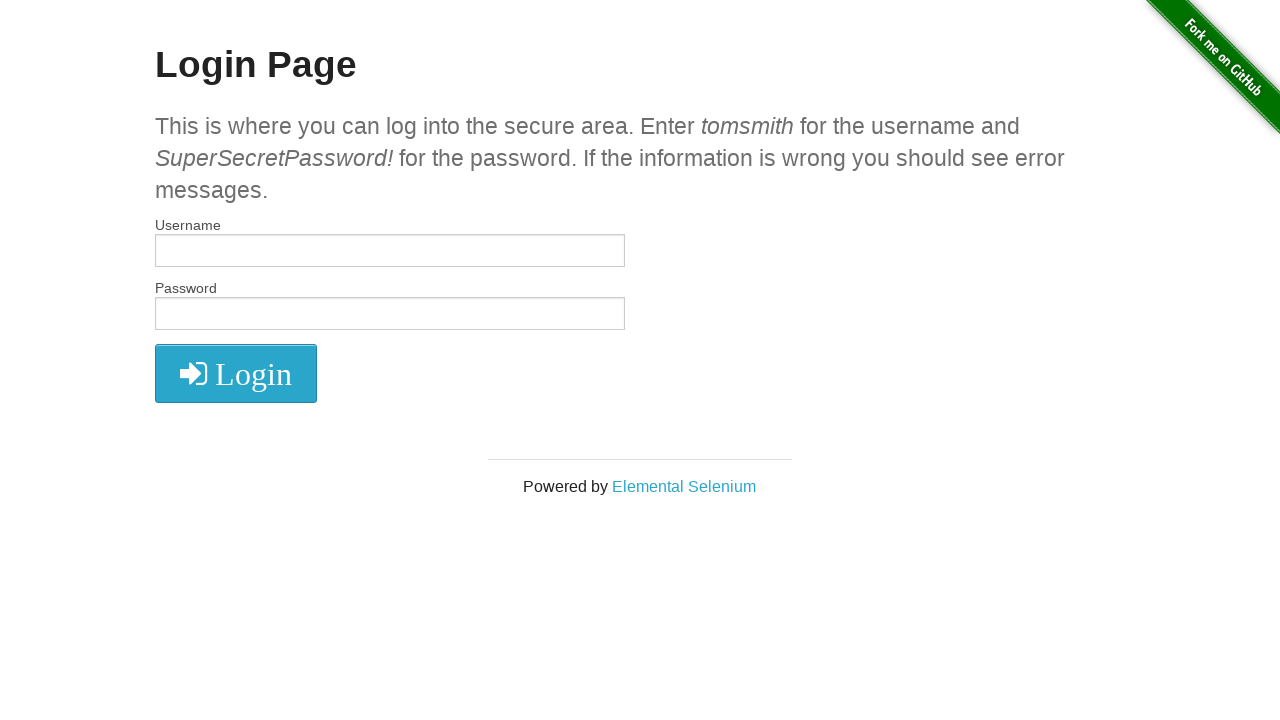

Filled username field with 'tomsmith1' on input#username
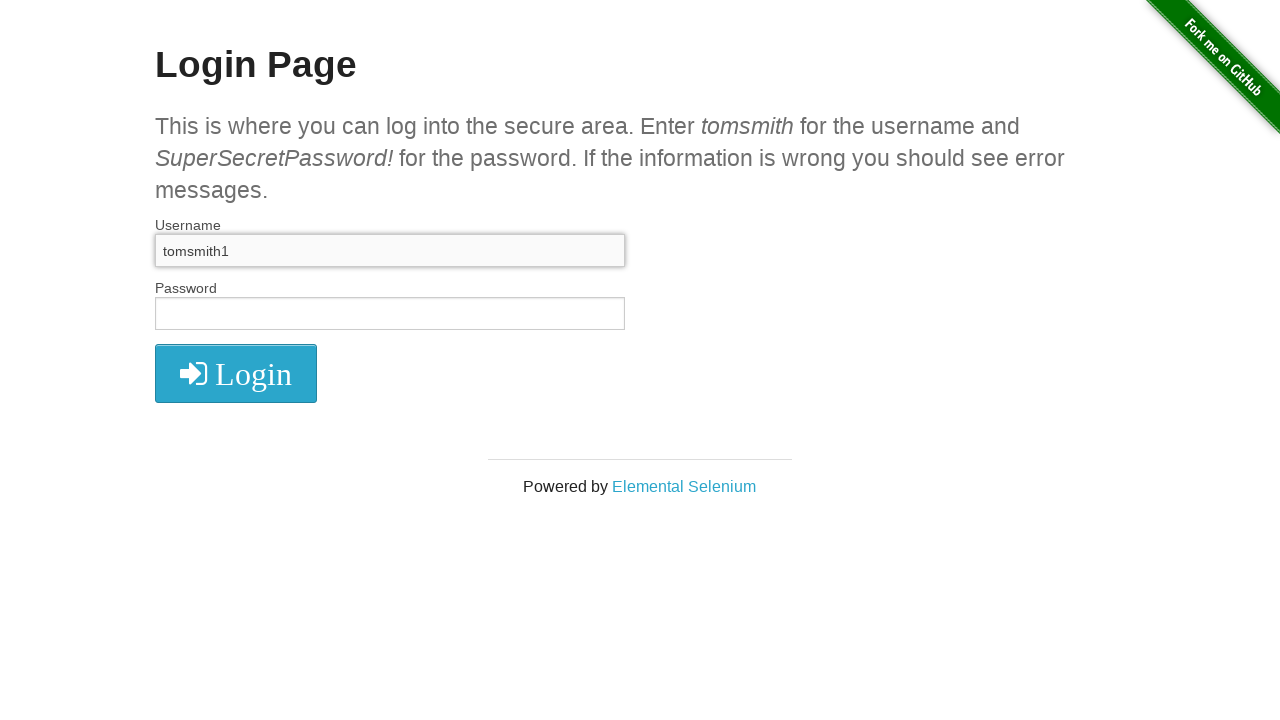

Filled password field with 'SuperSecretPassword!' on input#password
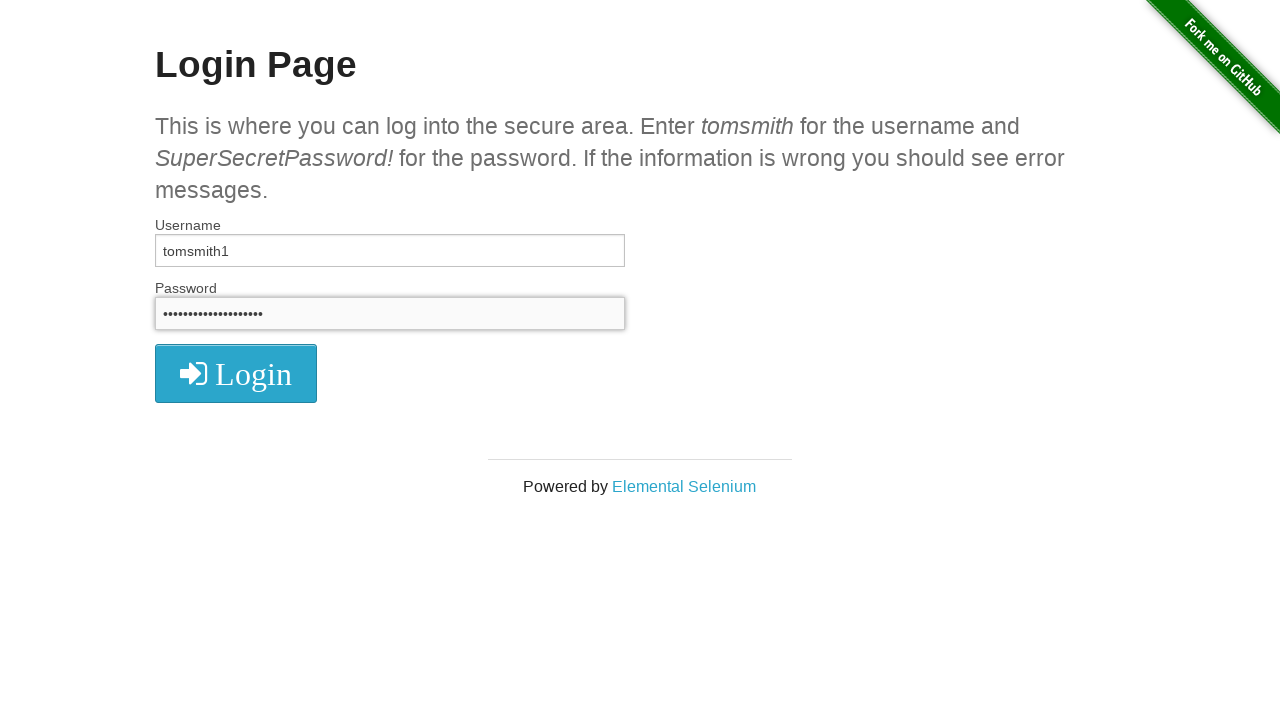

Clicked login button at (236, 374) on i.fa.fa-2x.fa-sign-in
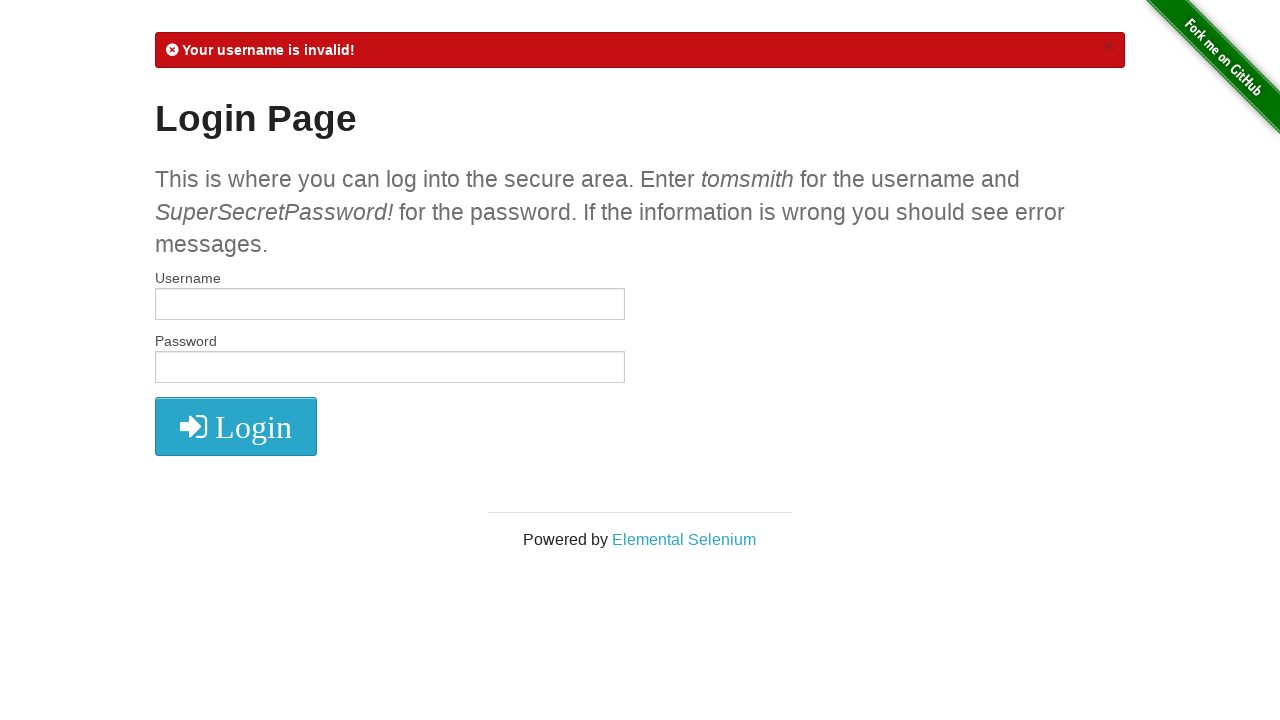

Verified error message 'Your username is invalid!' appeared
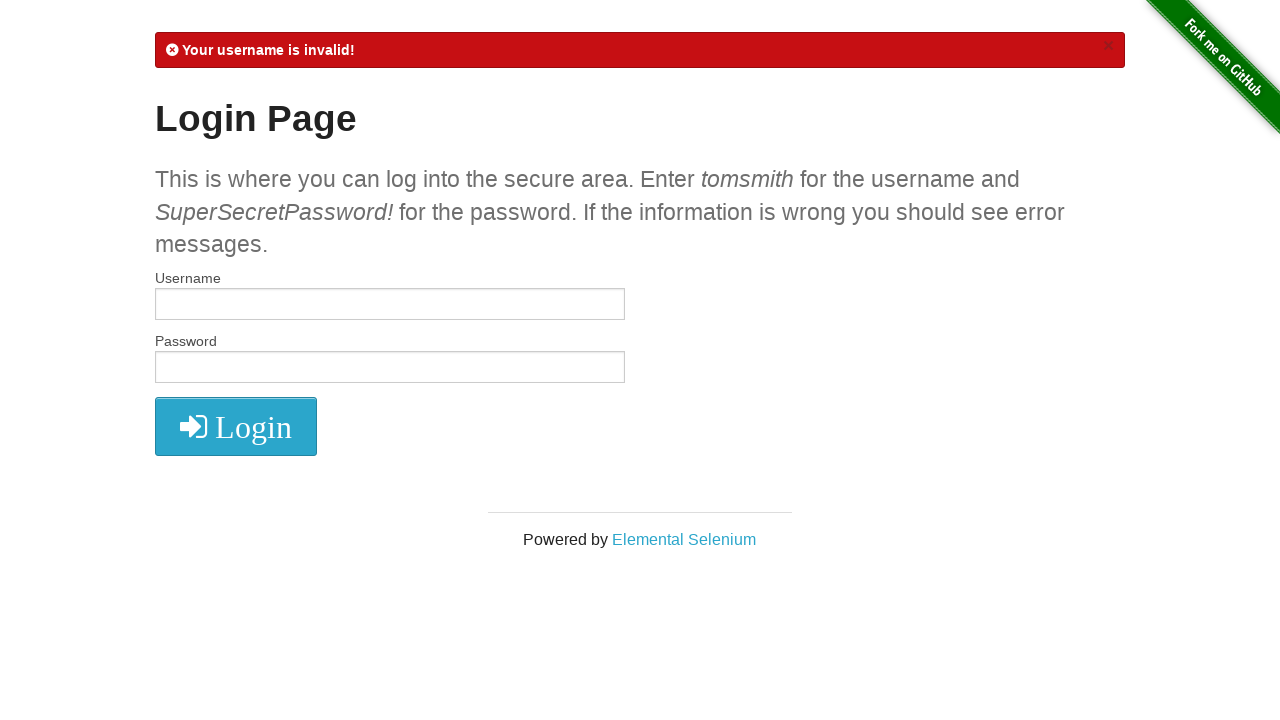

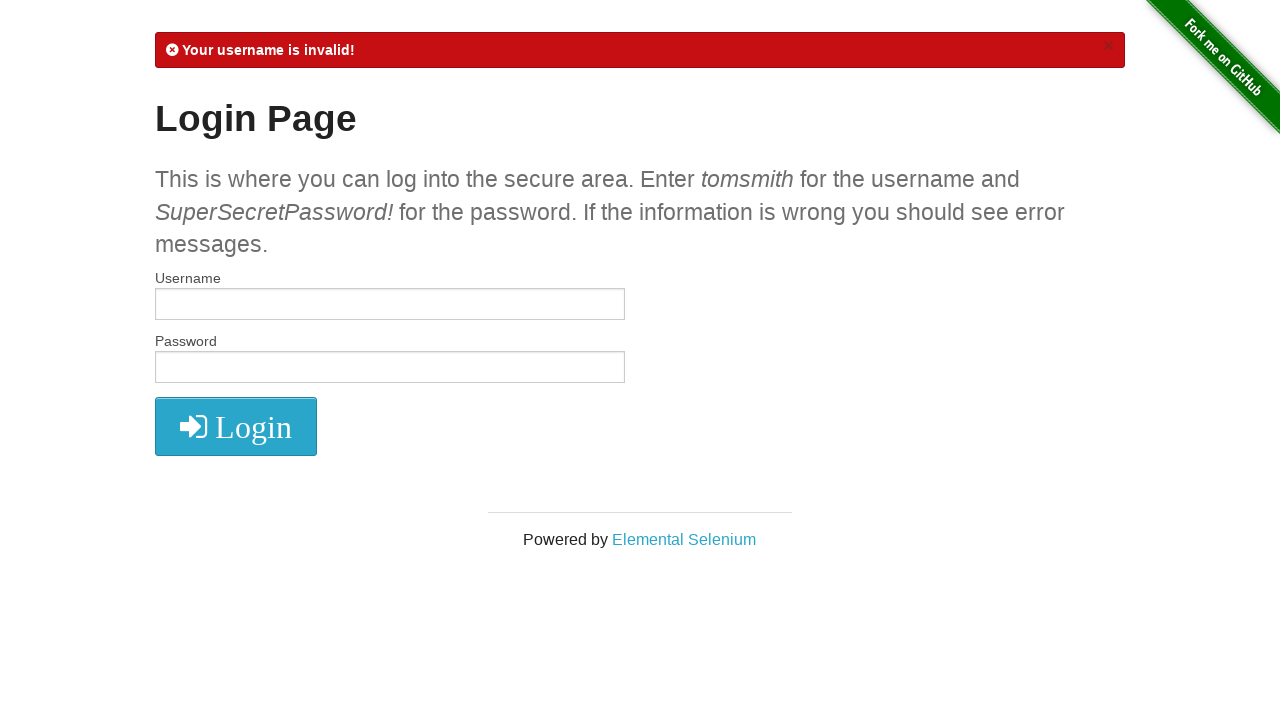